Verifies that the OrangeHRM website title is correctly displayed

Starting URL: https://opensource-demo.orangehrmlive.com

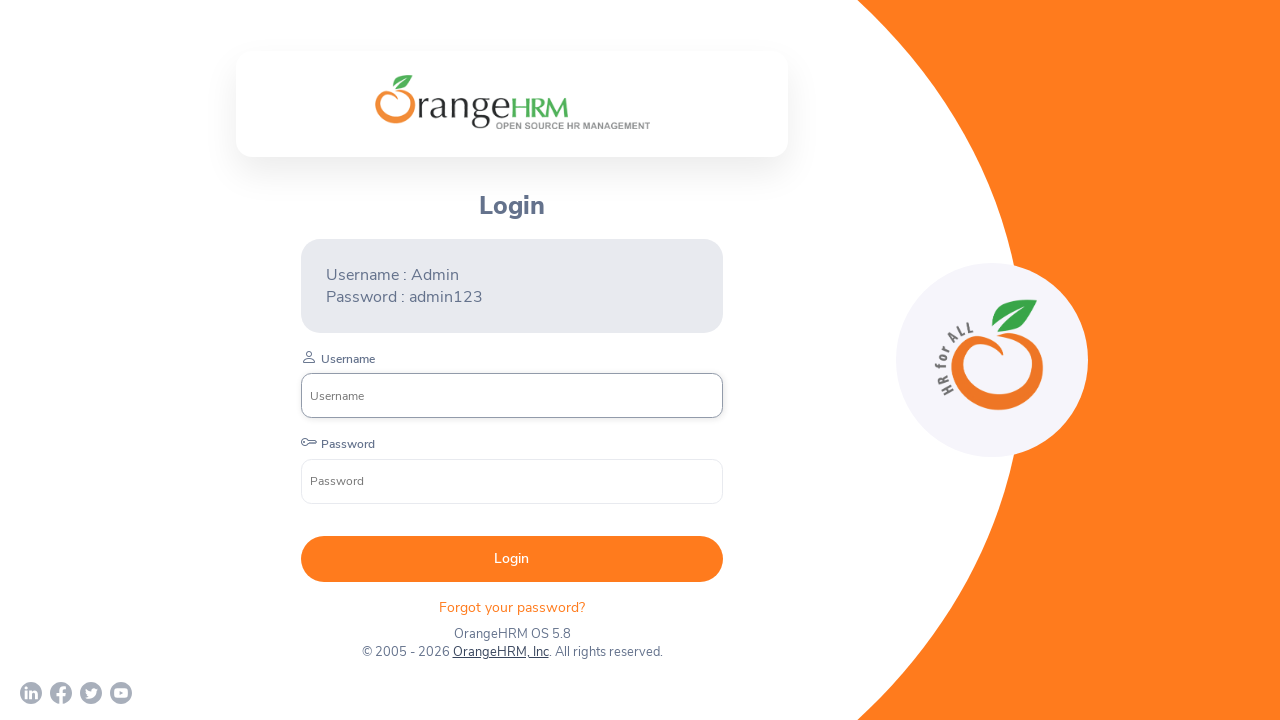

Verified OrangeHRM website title is correctly displayed
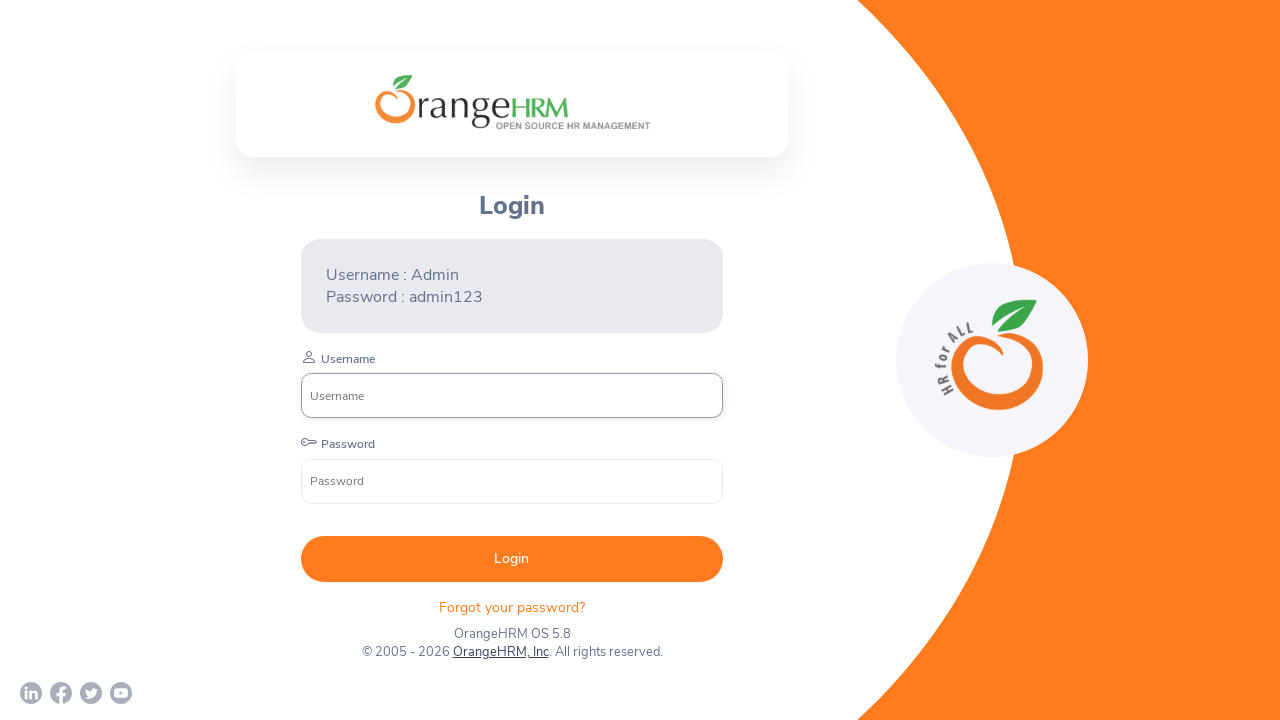

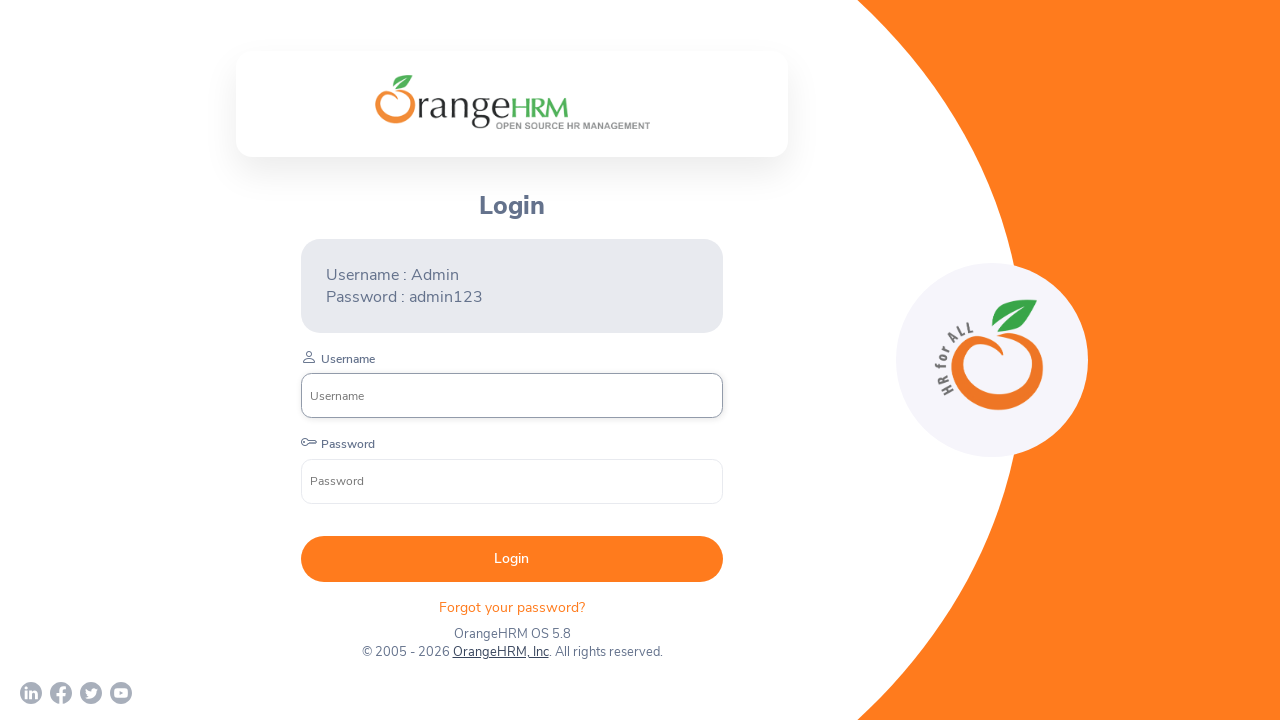